Tests a collapseable section interaction by clicking on a section to expand it, then clicking an "About" link and verifying navigation to the about page

Starting URL: https://eviltester.github.io/synchole/collapseable.html

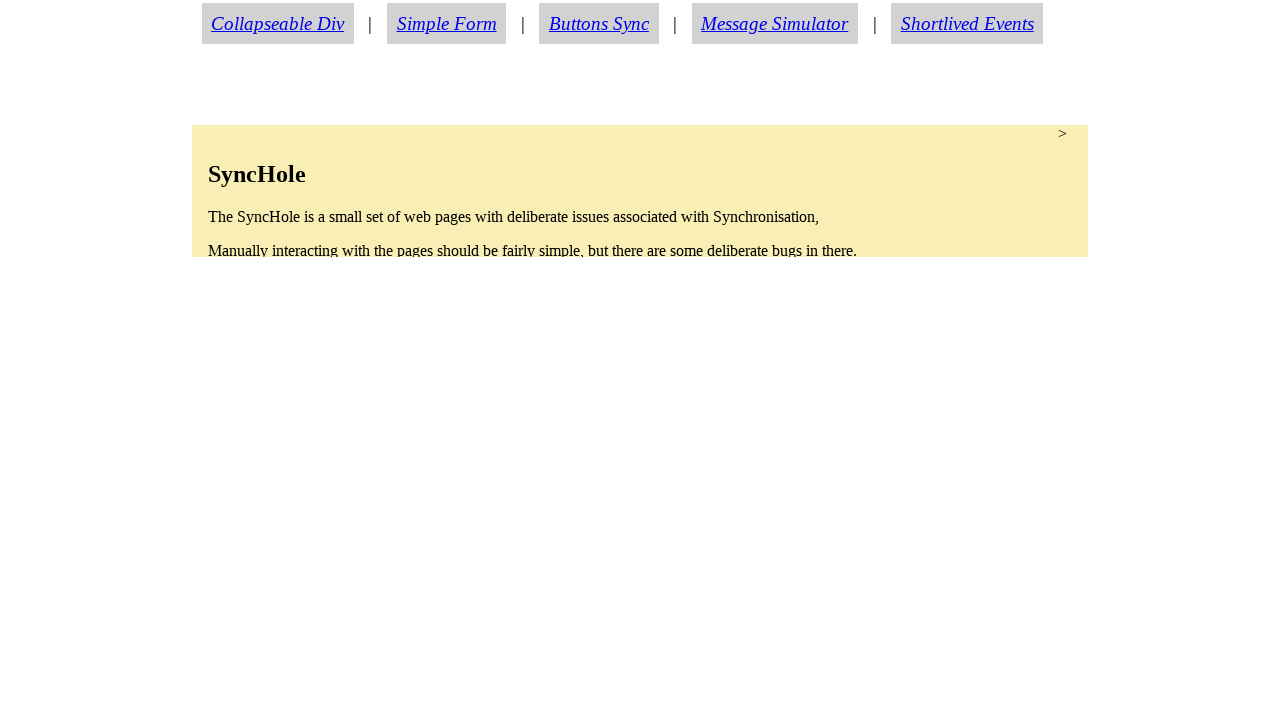

Clicked on collapseable section to expand it at (640, 191) on section.condense
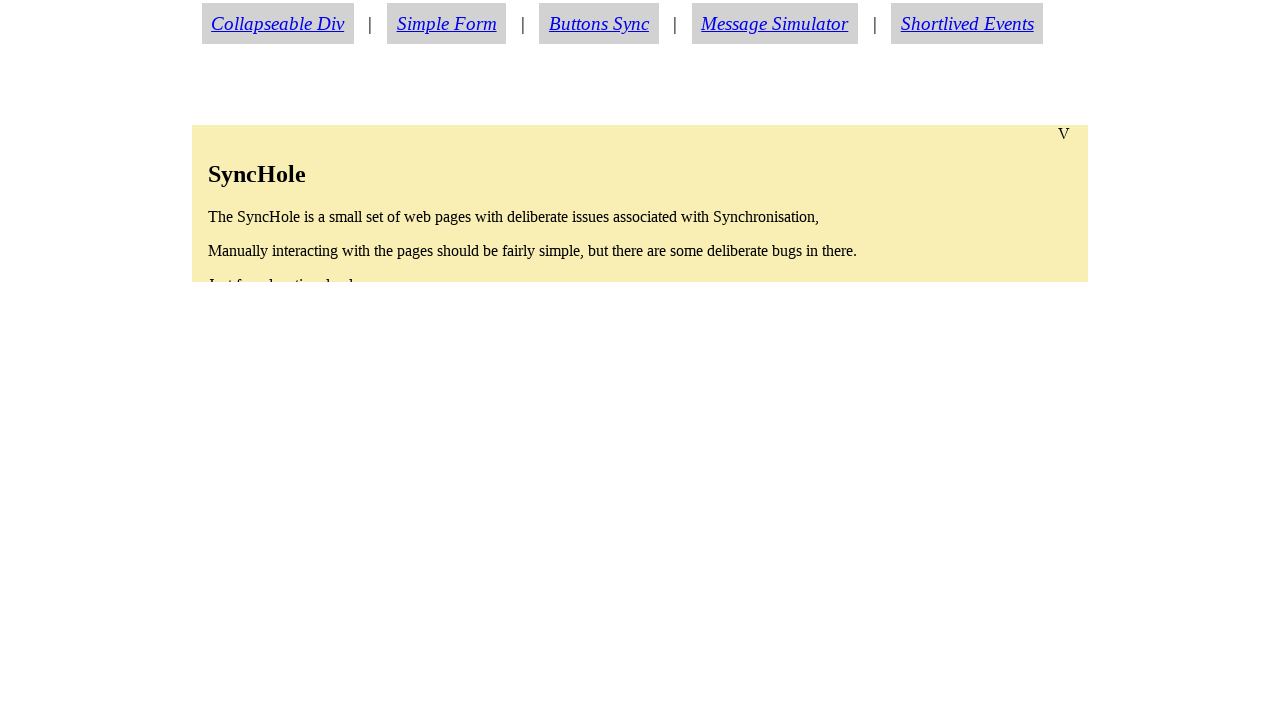

About link became visible
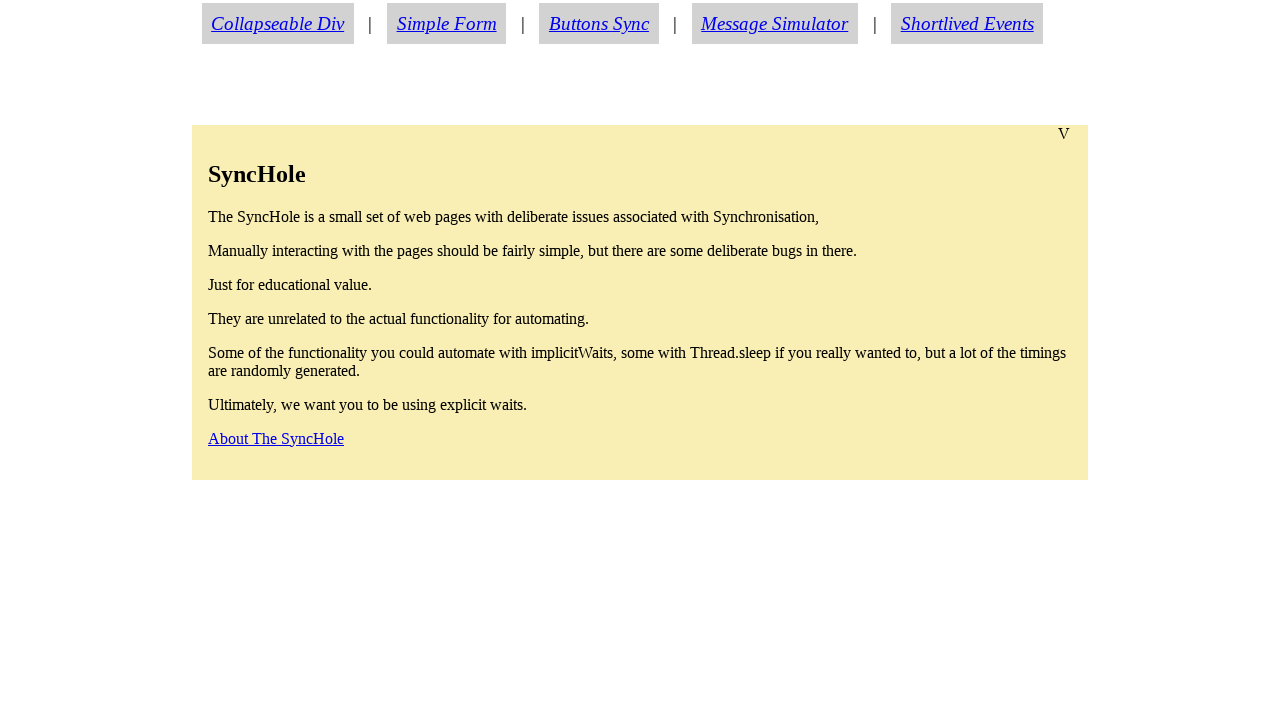

Clicked on About link at (276, 438) on a#aboutlink
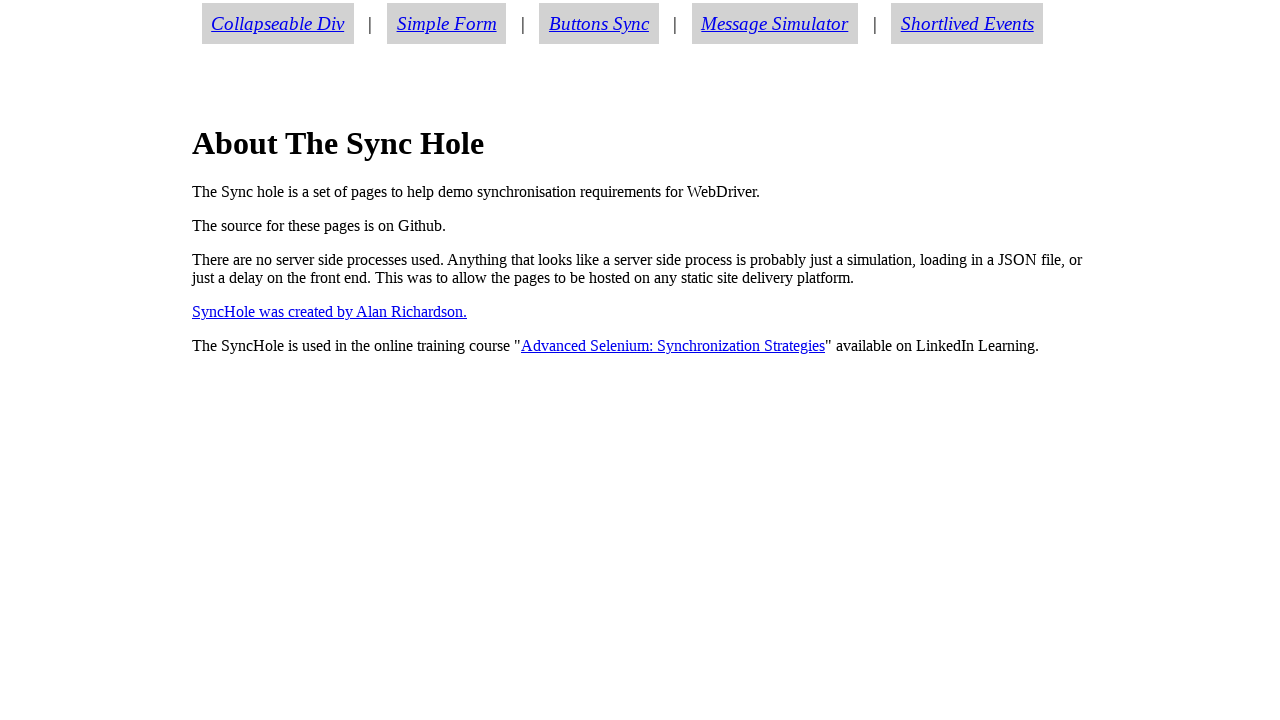

Successfully navigated to about page
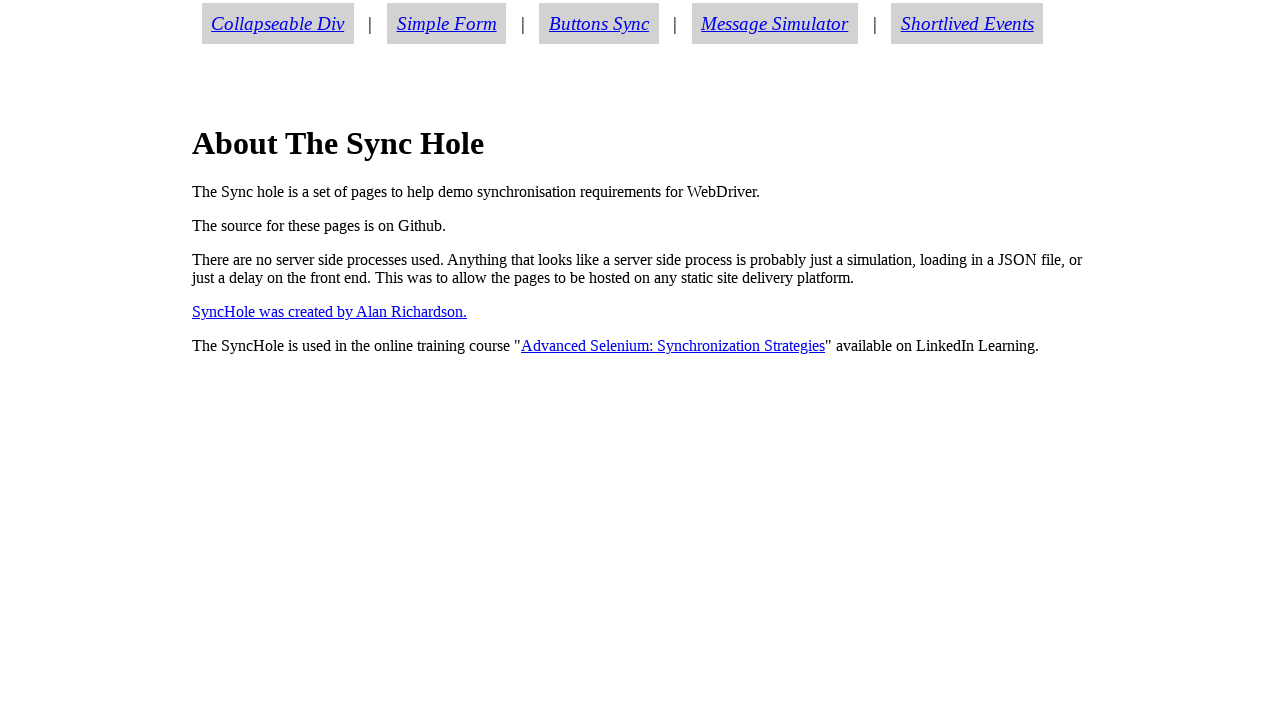

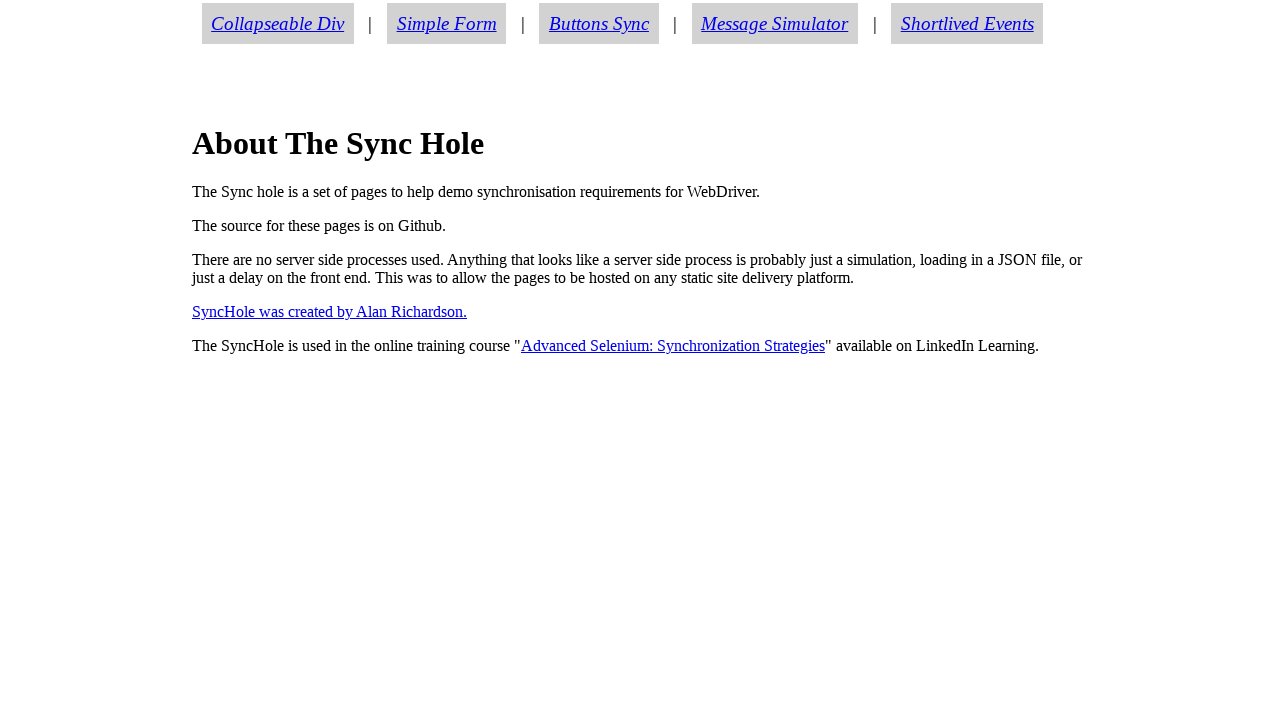